Tests infinite scrolling functionality by continuously scrolling down until no new content loads

Starting URL: https://infinite-scroll.com/demo/masonry/page4.html

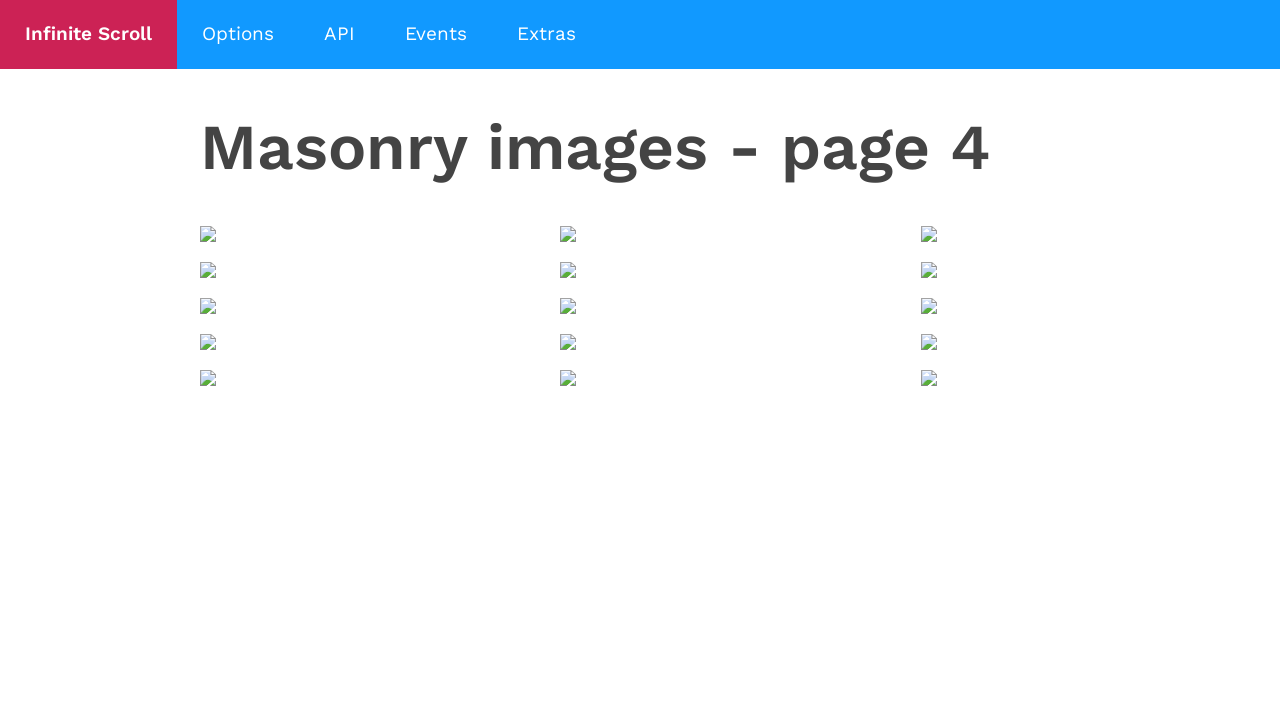

Waited for initial content to load
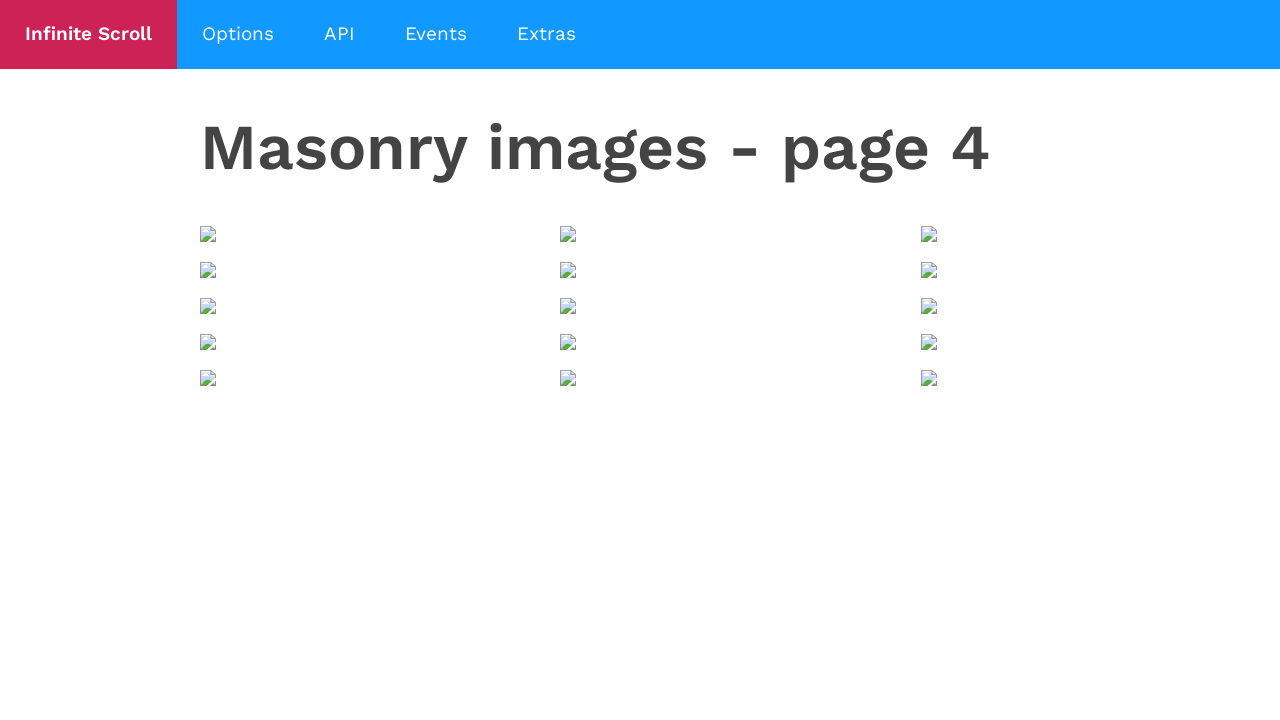

Retrieved initial scroll height
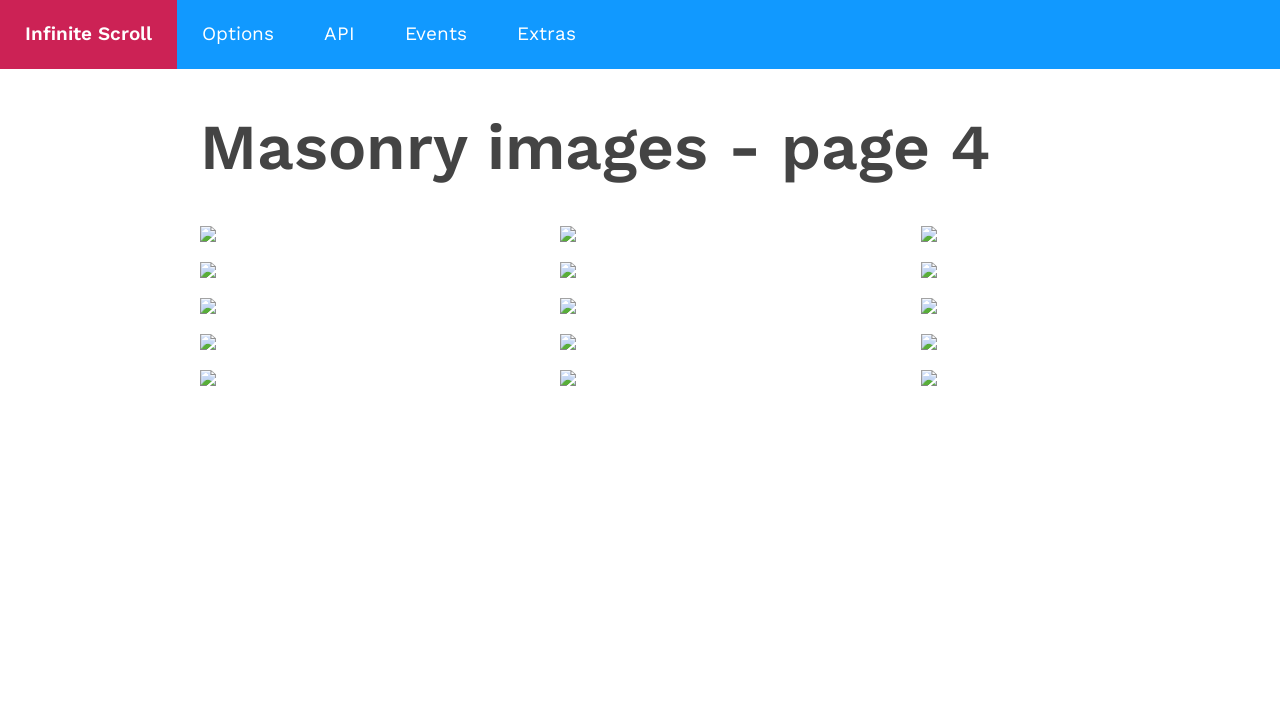

Scrolled to bottom of page
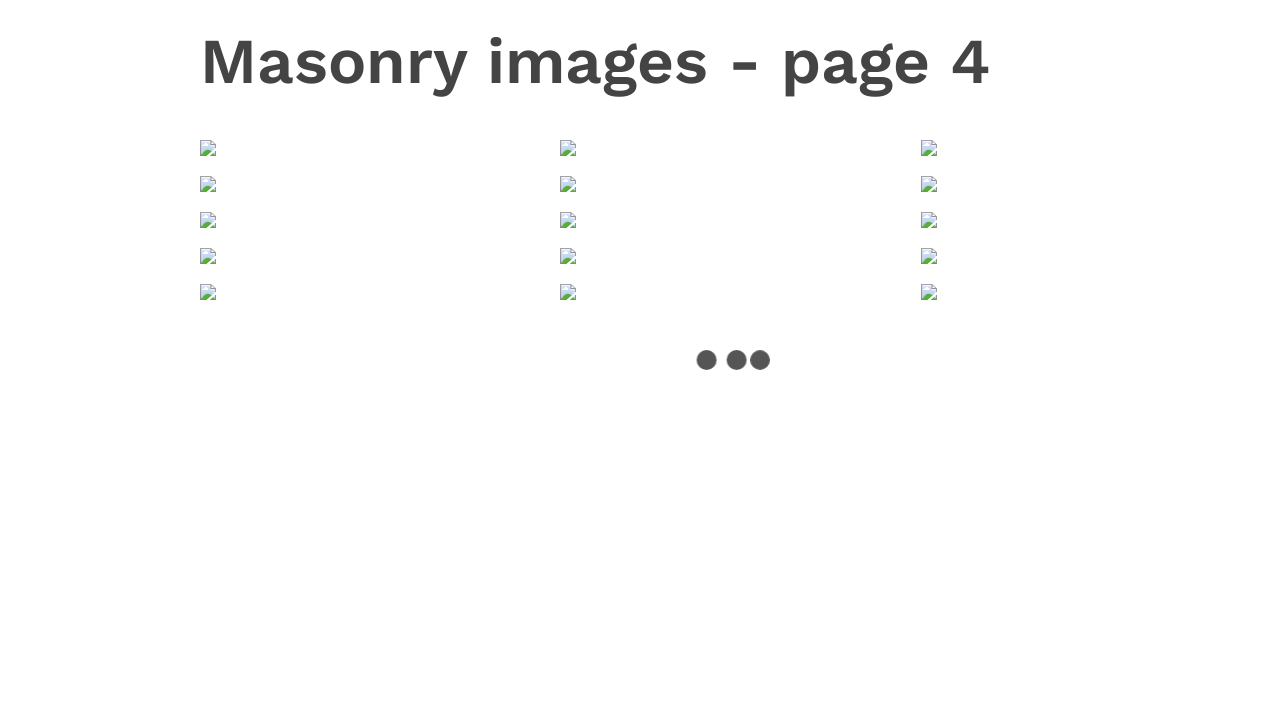

Waited for new content to load after scroll
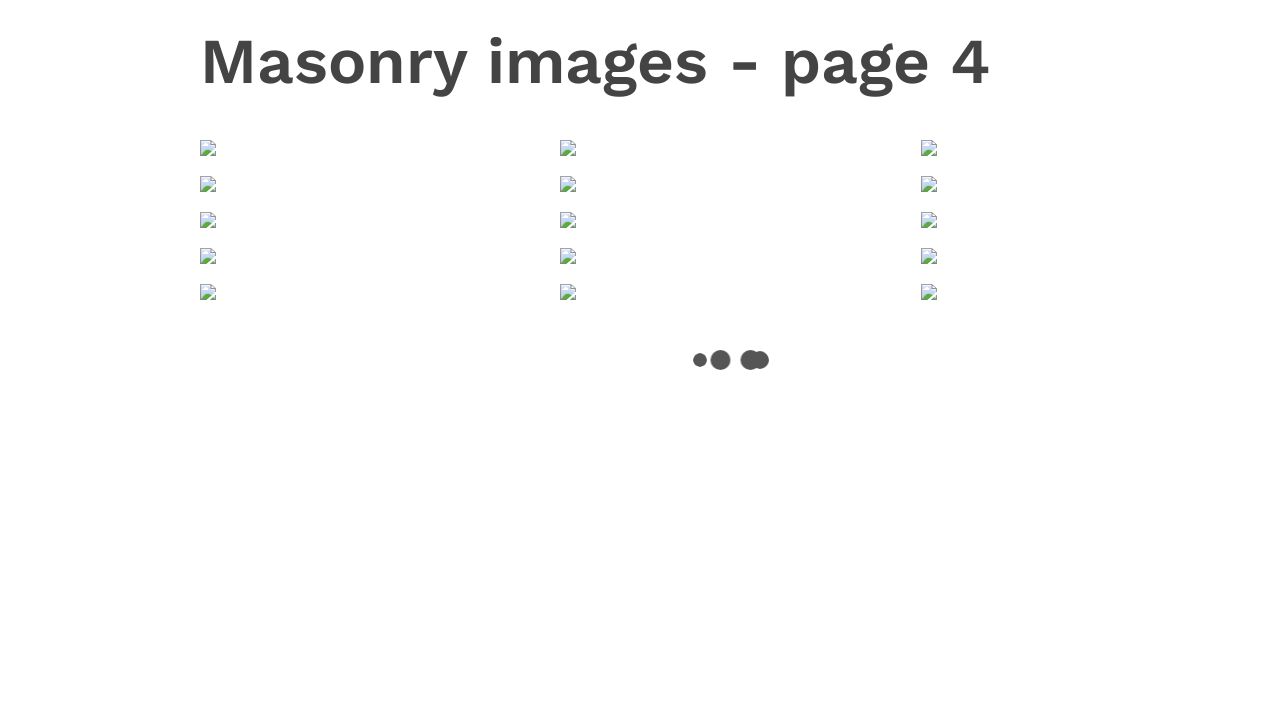

Retrieved updated scroll height
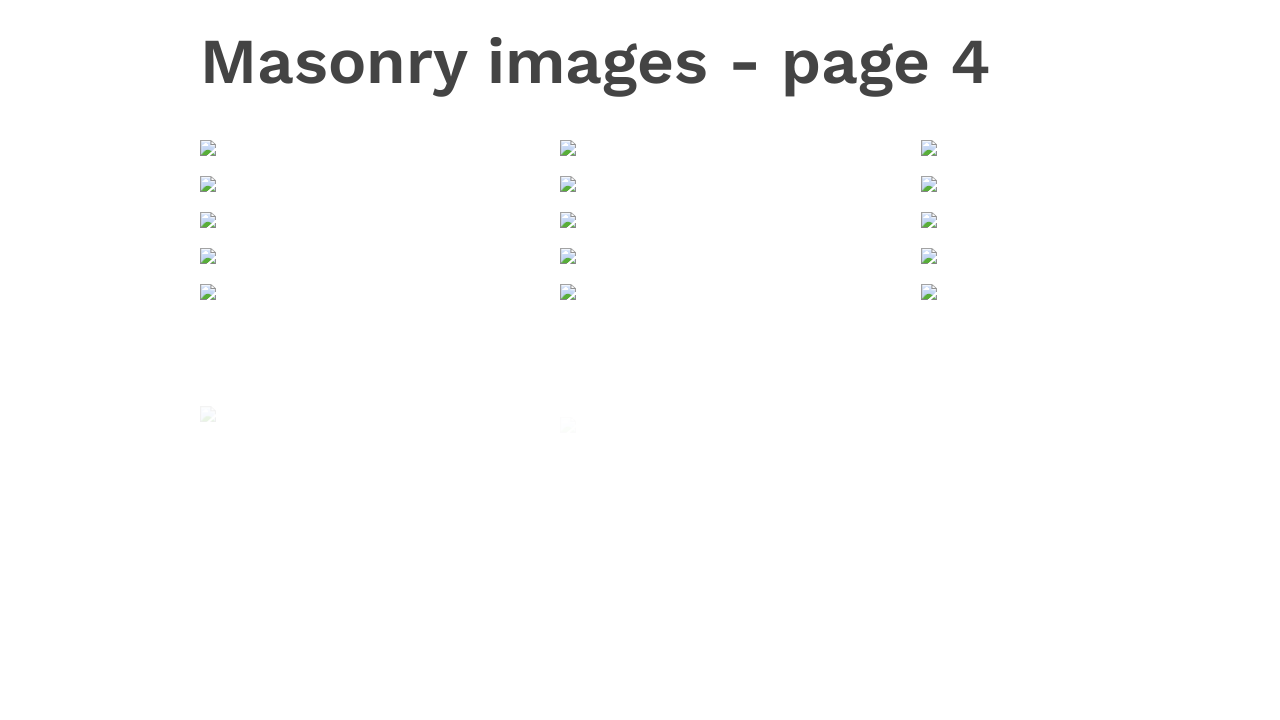

New content detected, continuing infinite scroll
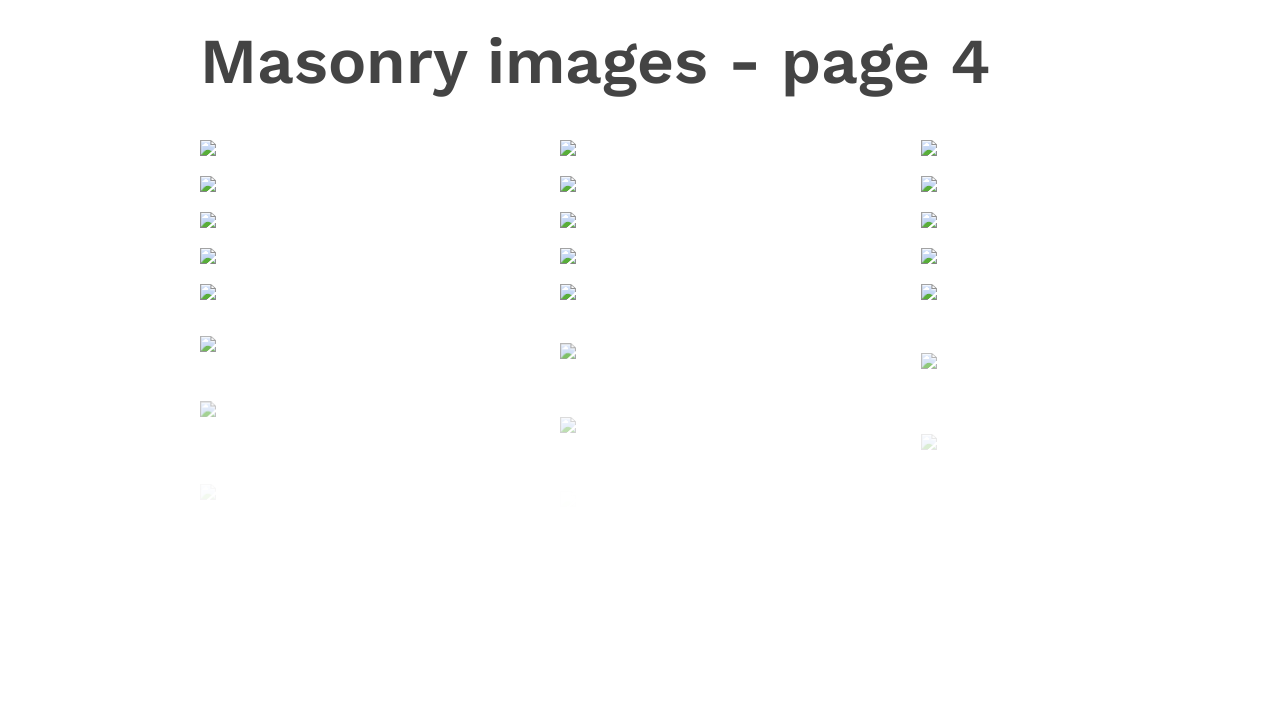

Scrolled to bottom of page
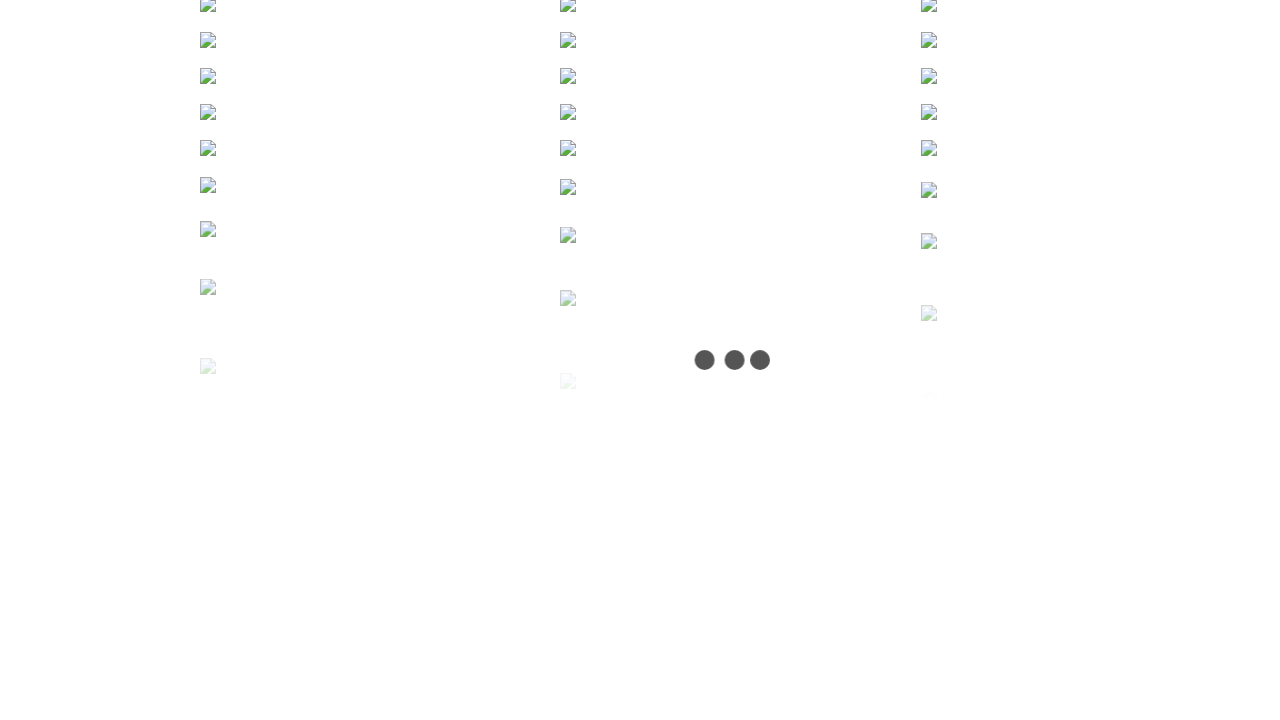

Waited for new content to load after scroll
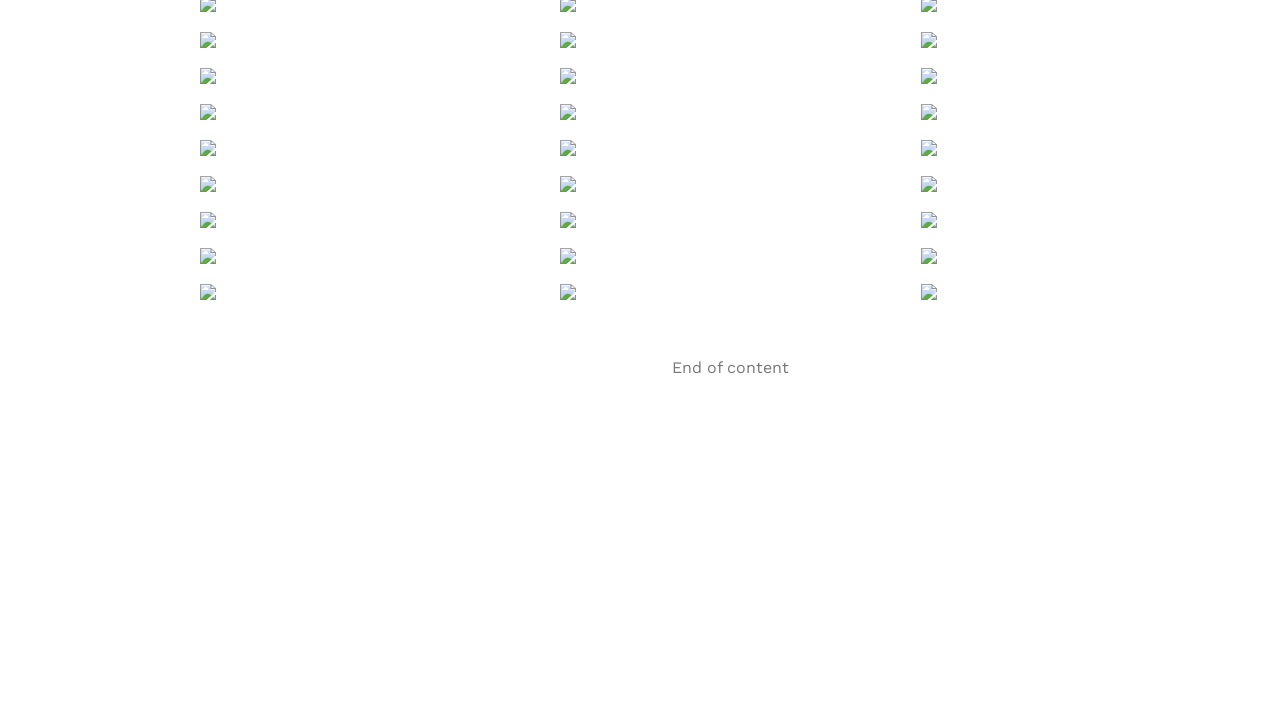

Retrieved updated scroll height
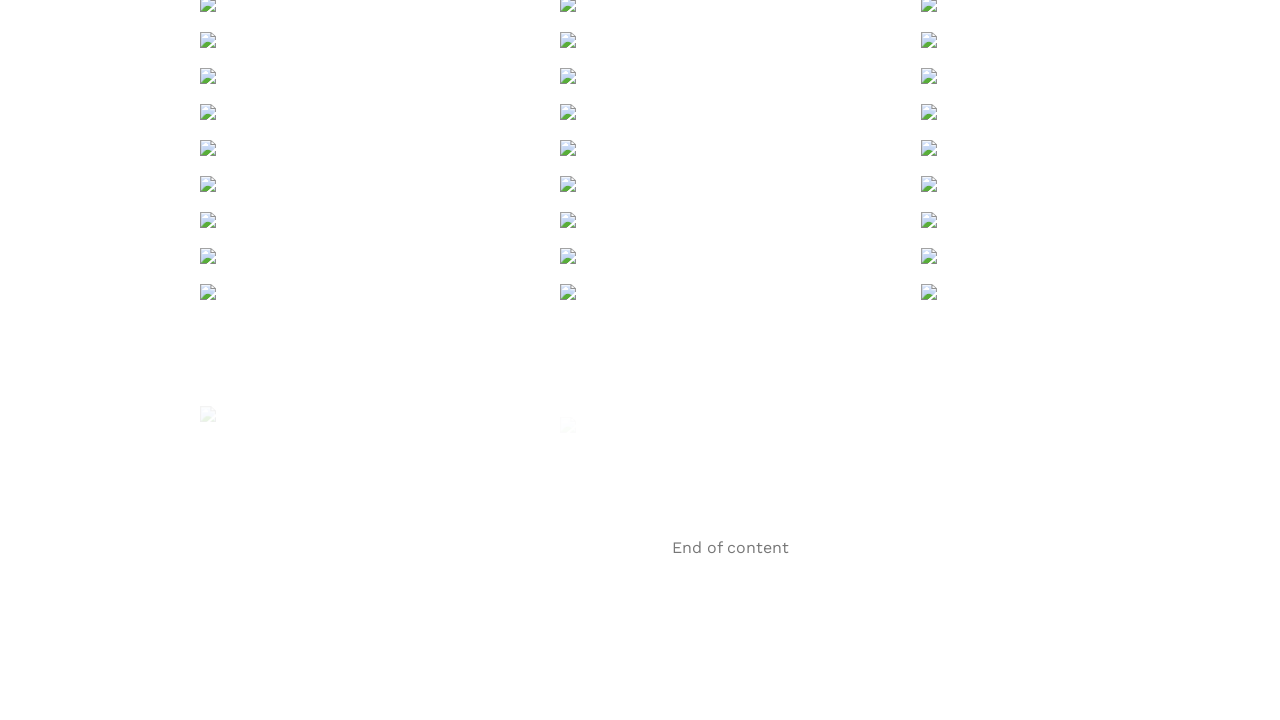

New content detected, continuing infinite scroll
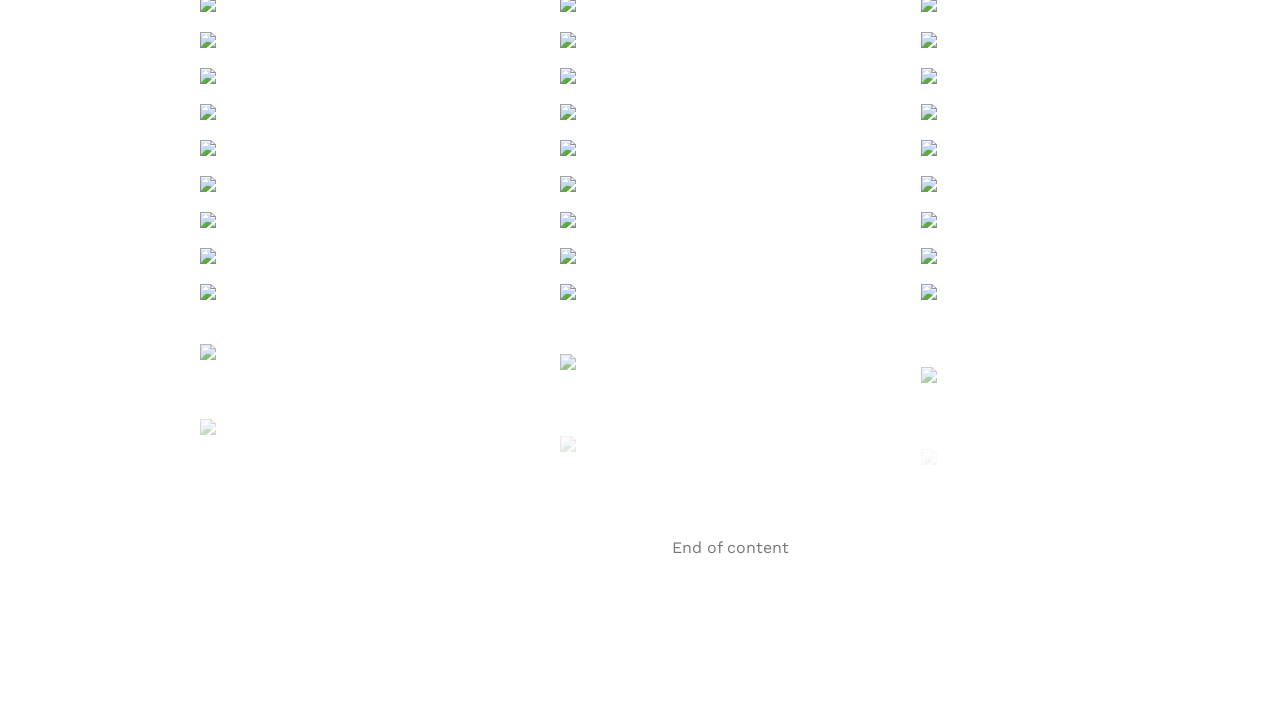

Scrolled to bottom of page
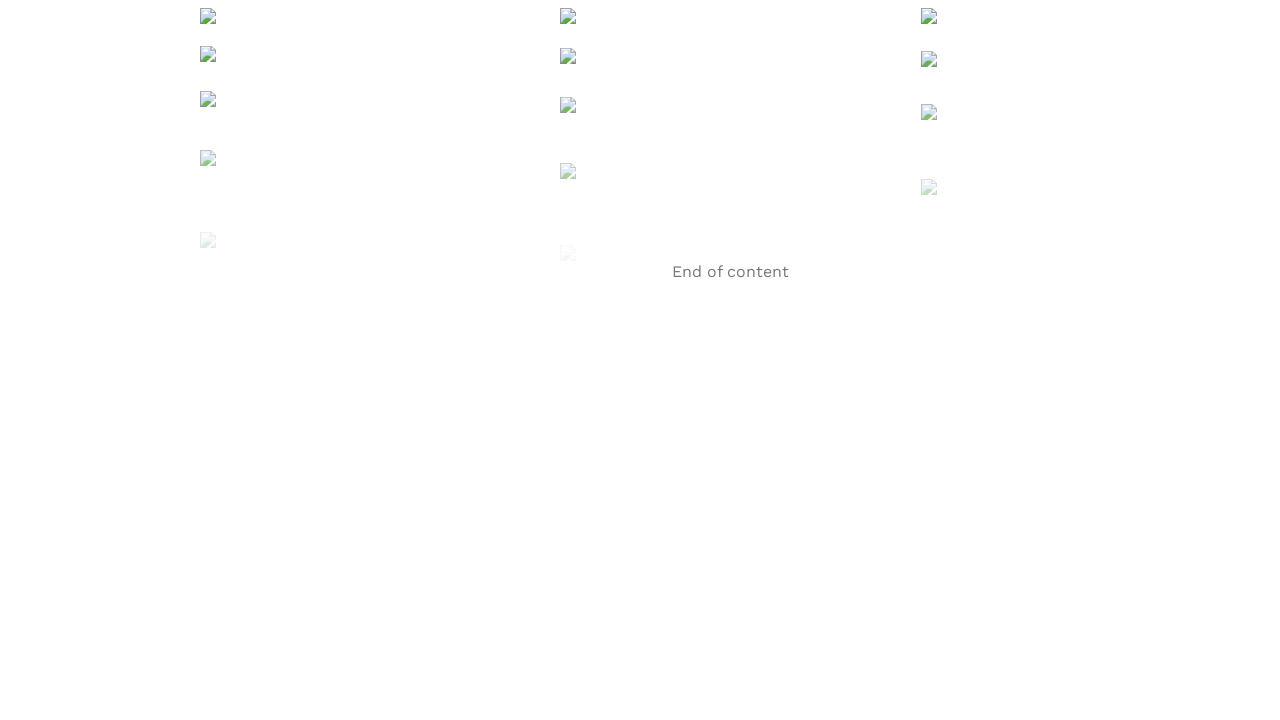

Waited for new content to load after scroll
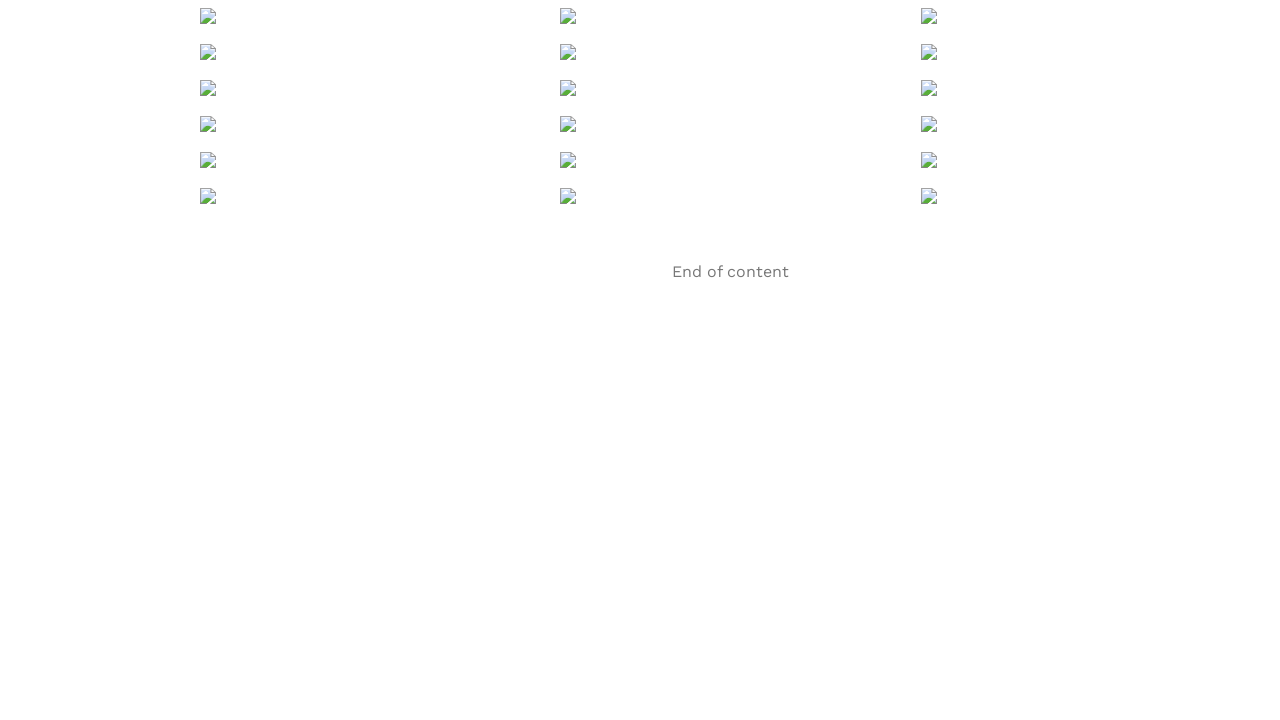

Retrieved updated scroll height
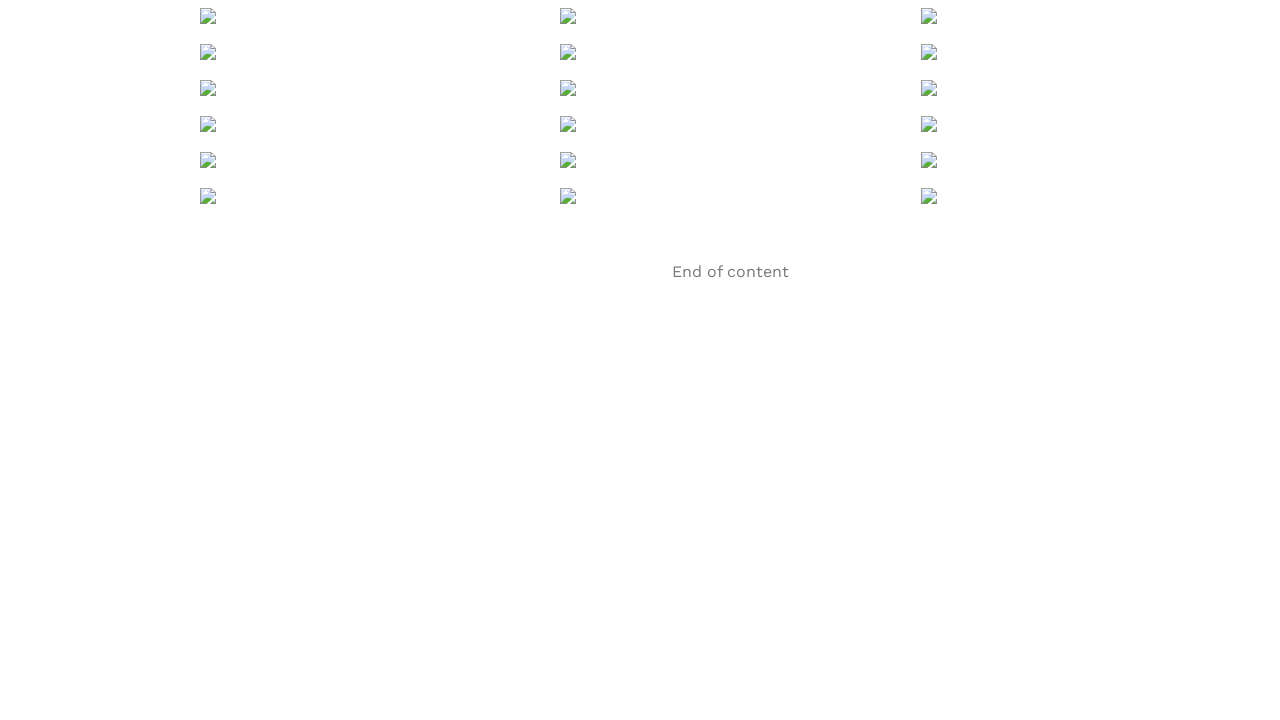

No new content loaded - infinite scroll completed
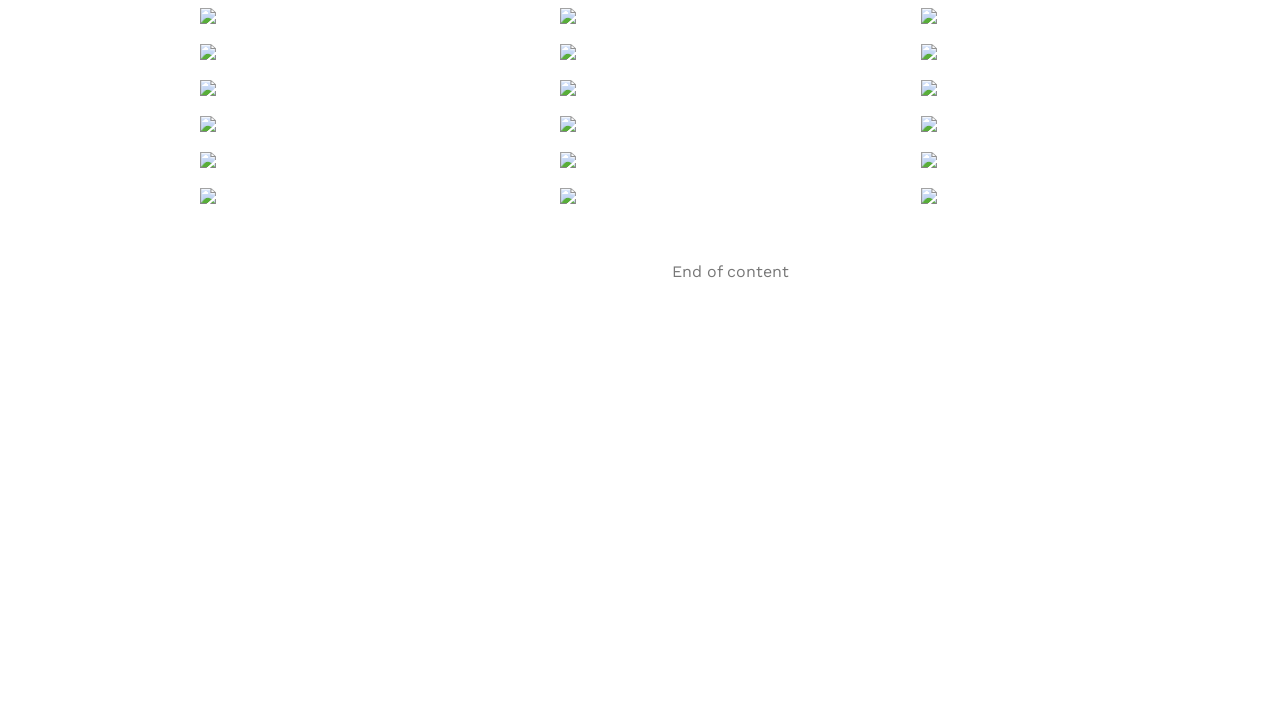

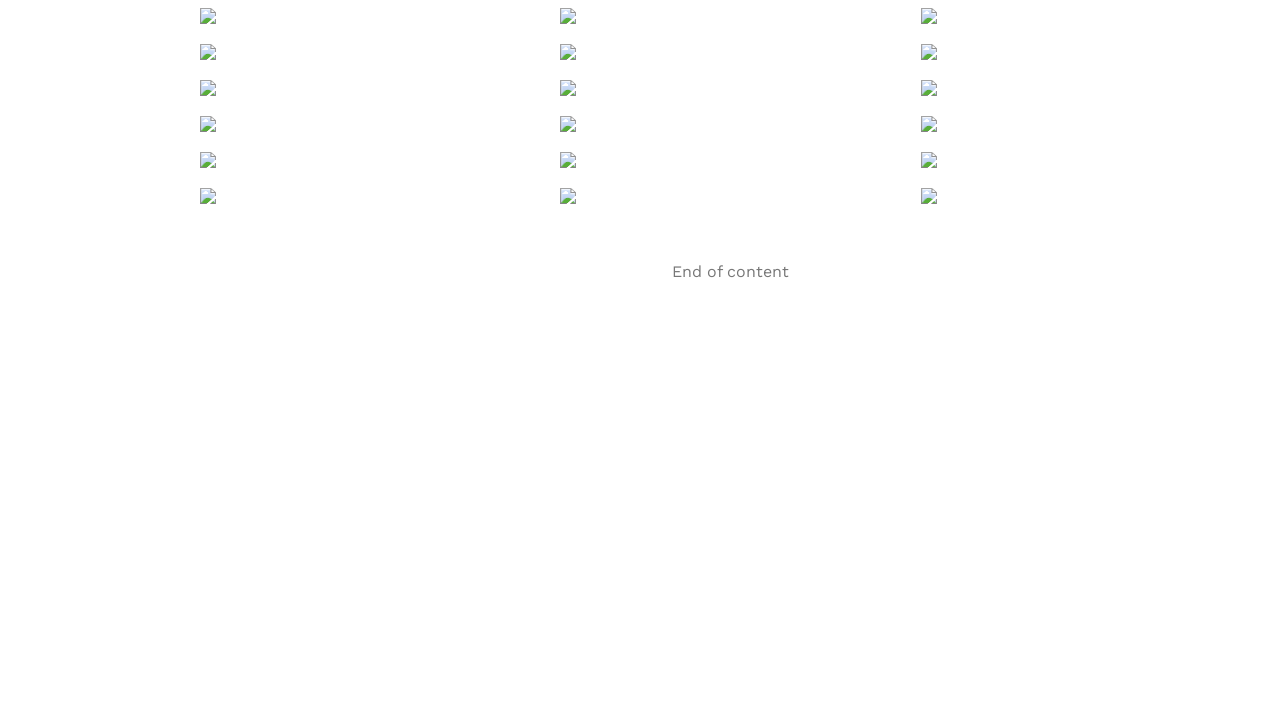